Tests adding jQuery Growl notifications to a page by injecting jQuery, jQuery Growl library, and its CSS, then displaying a notification message on the page.

Starting URL: http://the-internet.herokuapp.com

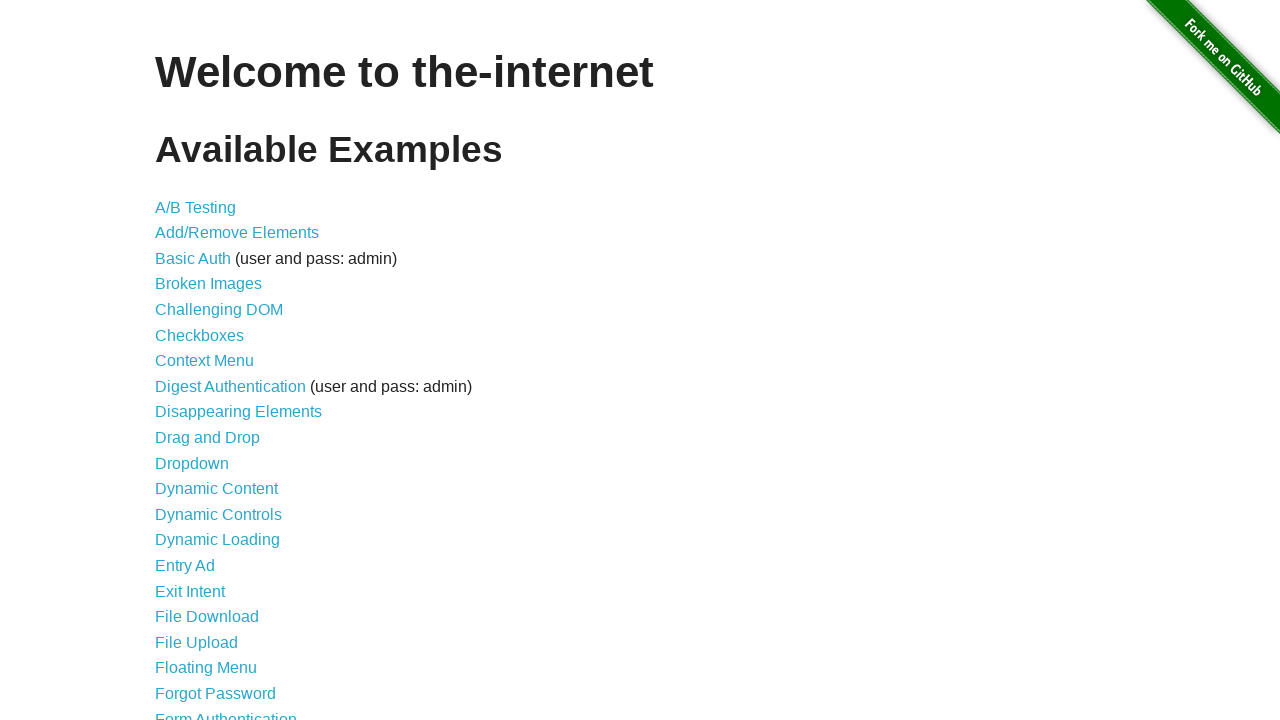

Injected jQuery library into page
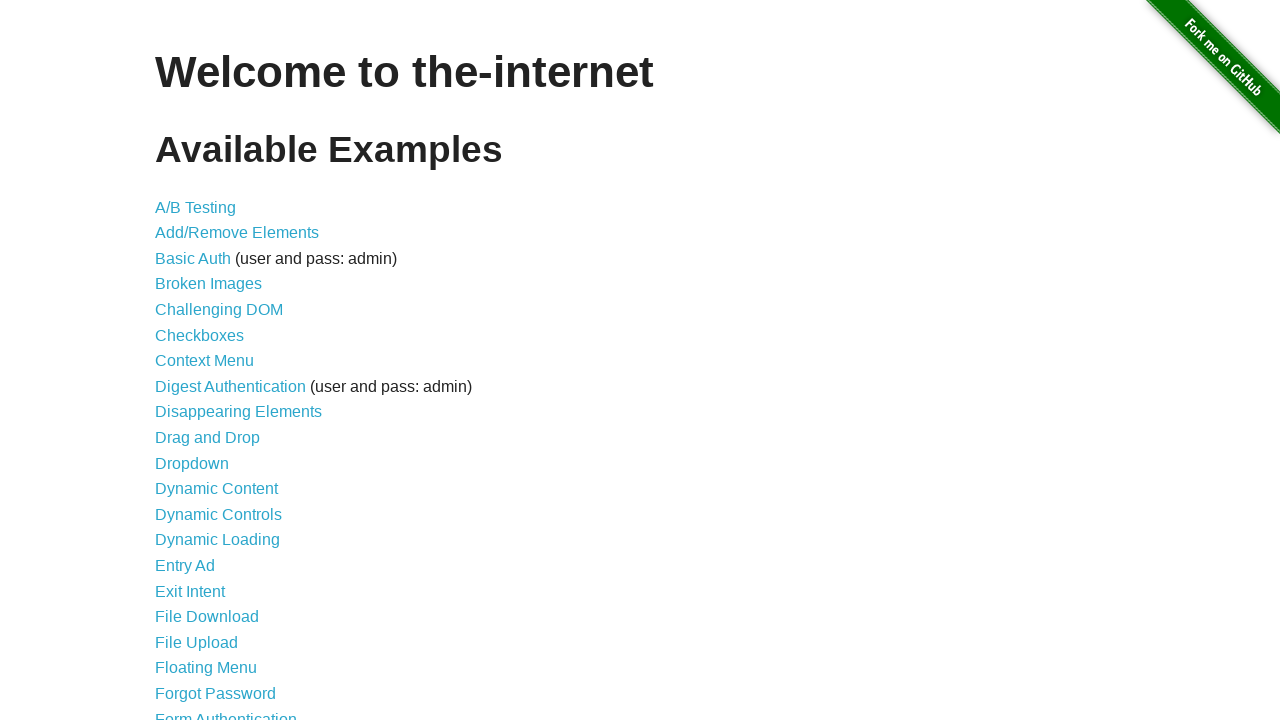

Confirmed jQuery loaded successfully
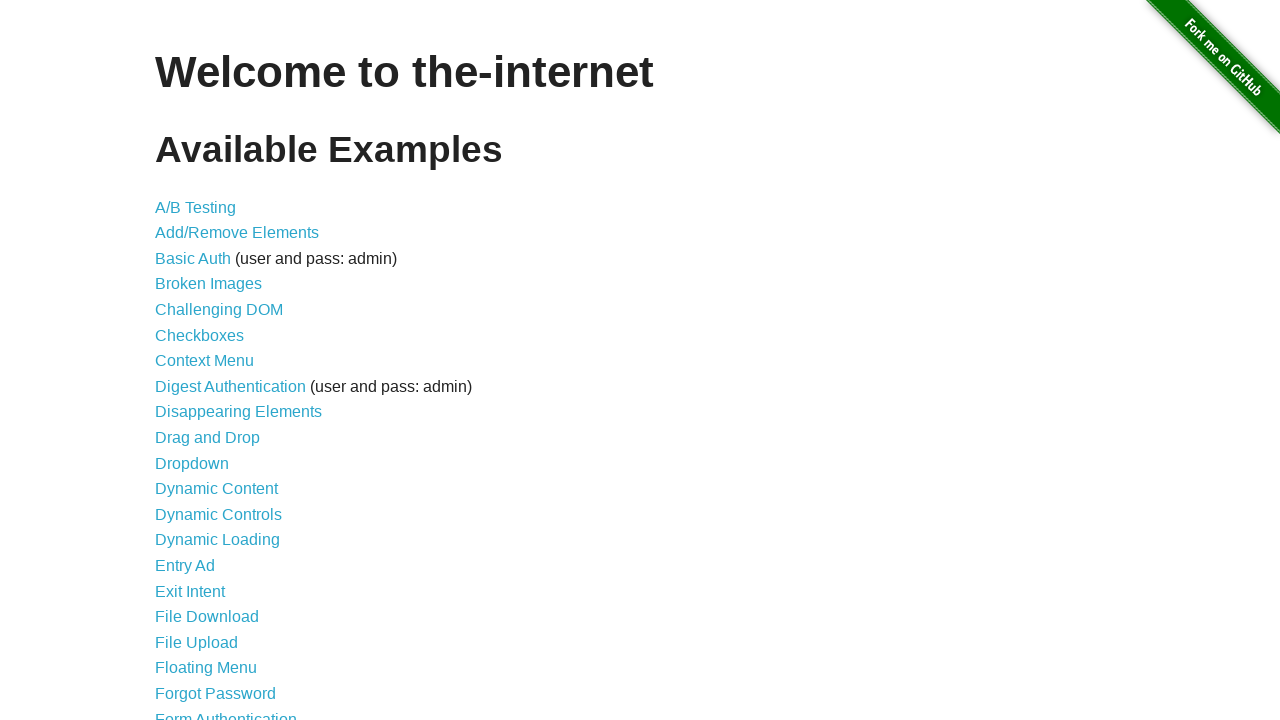

Injected jQuery Growl library into page
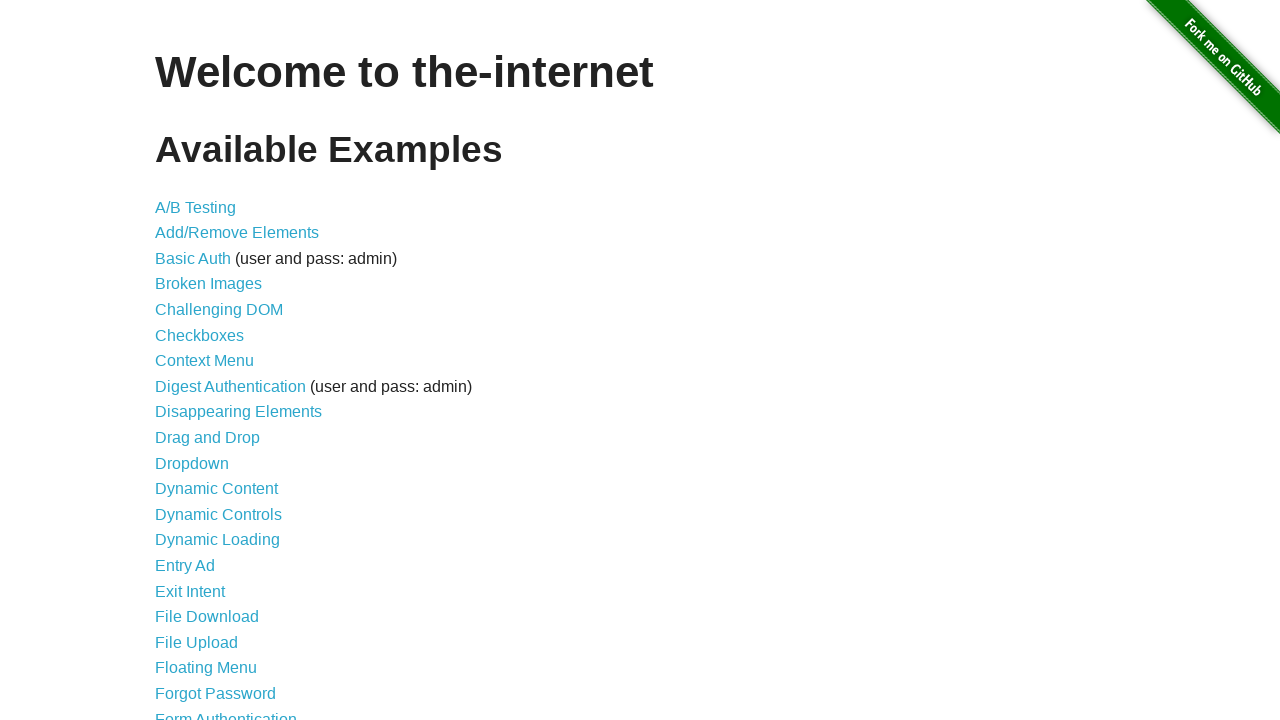

Injected jQuery Growl CSS stylesheet into page
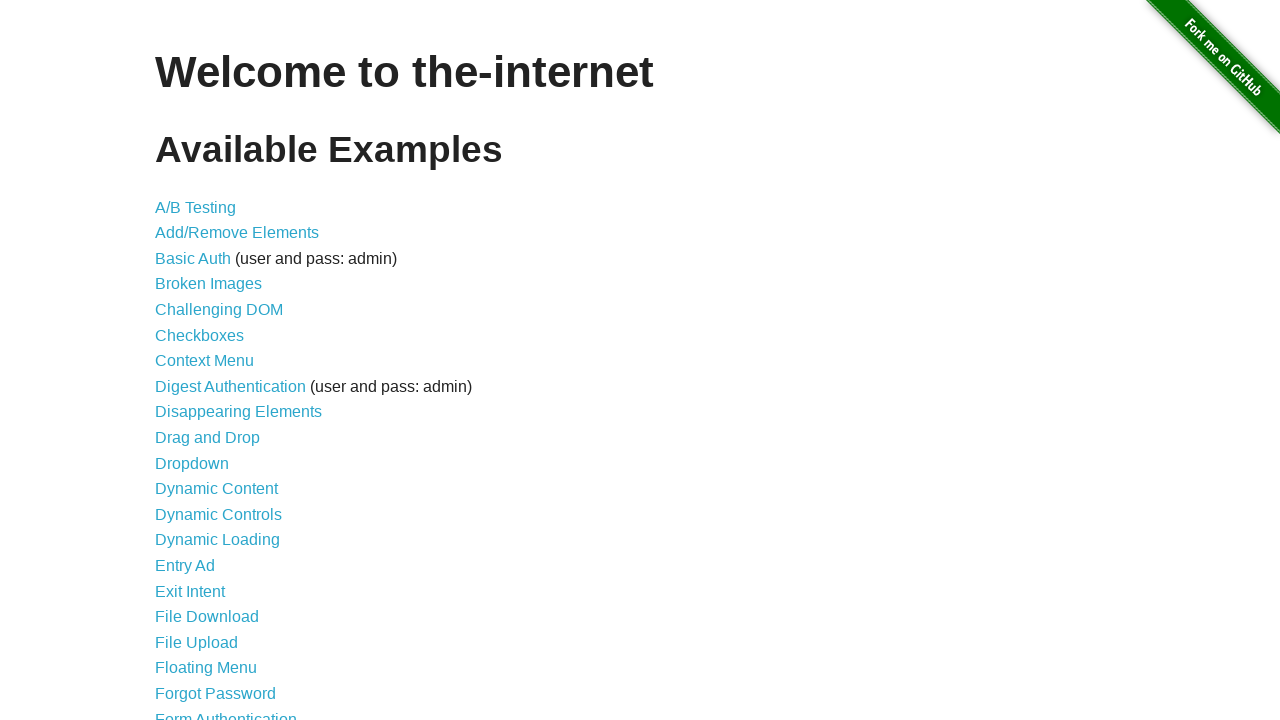

Confirmed jQuery Growl library loaded and ready
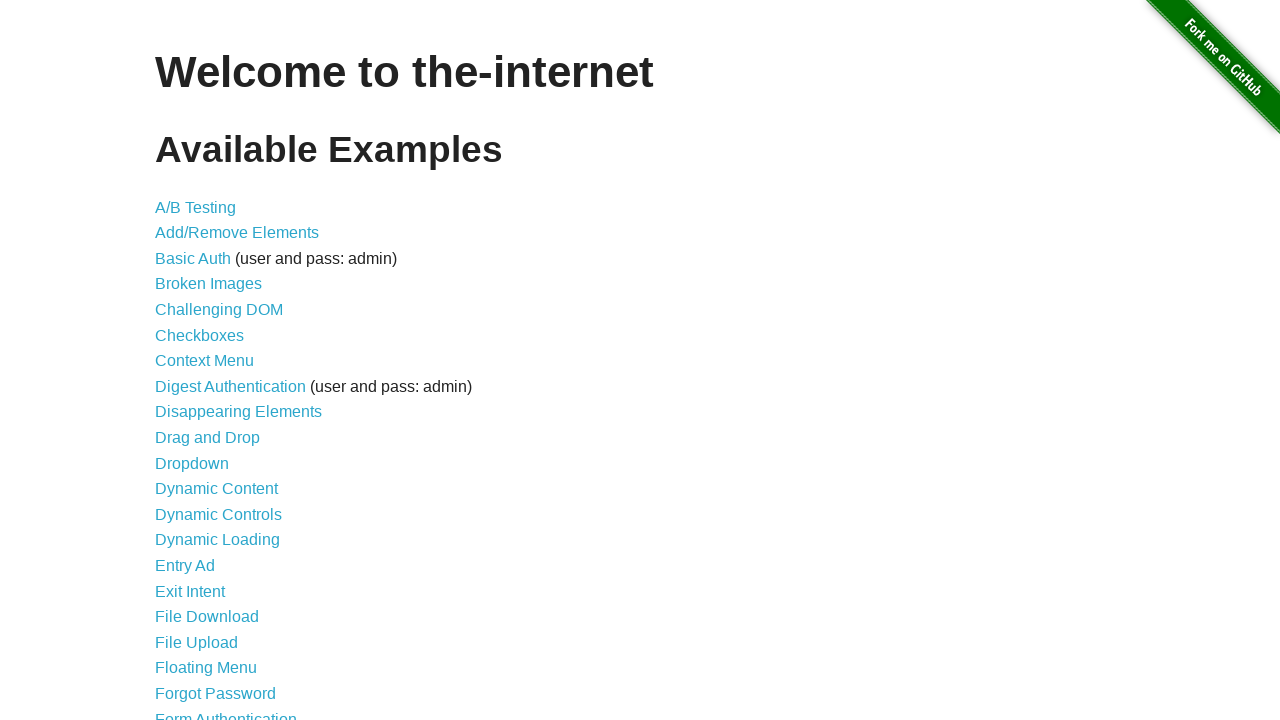

Displayed jQuery Growl notification with title 'GET' and message '/'
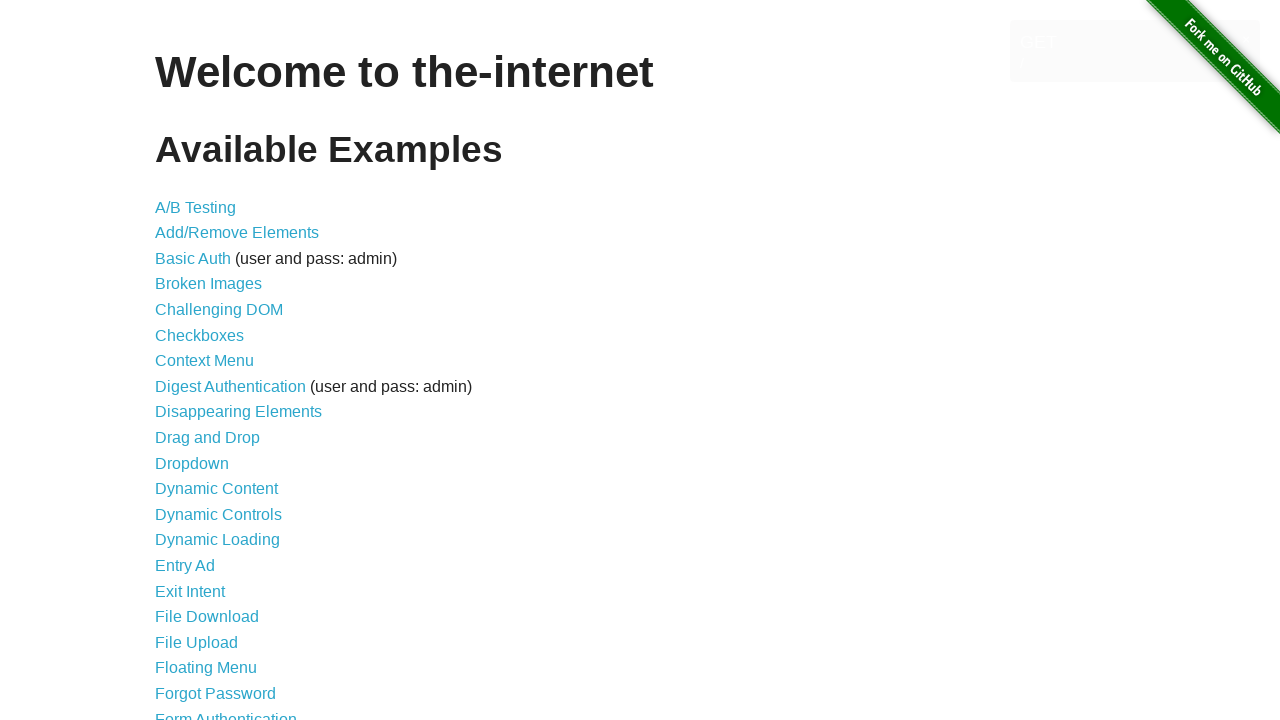

Growl notification appeared on page
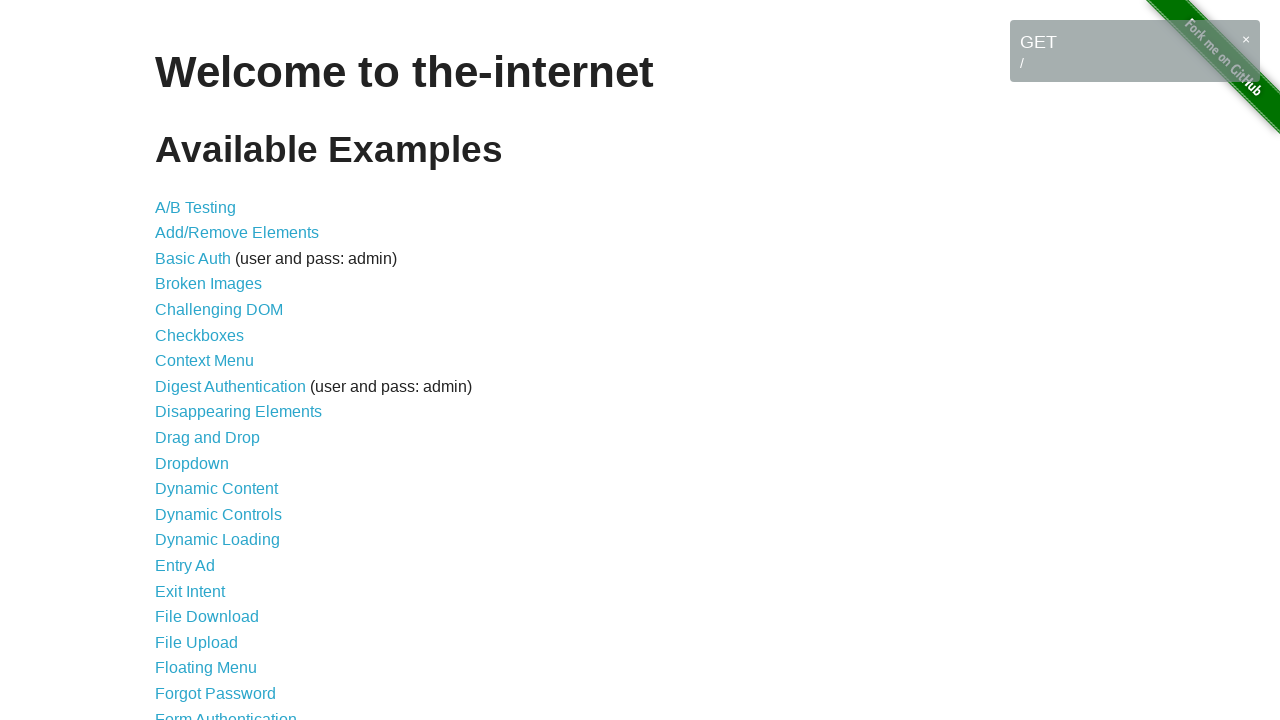

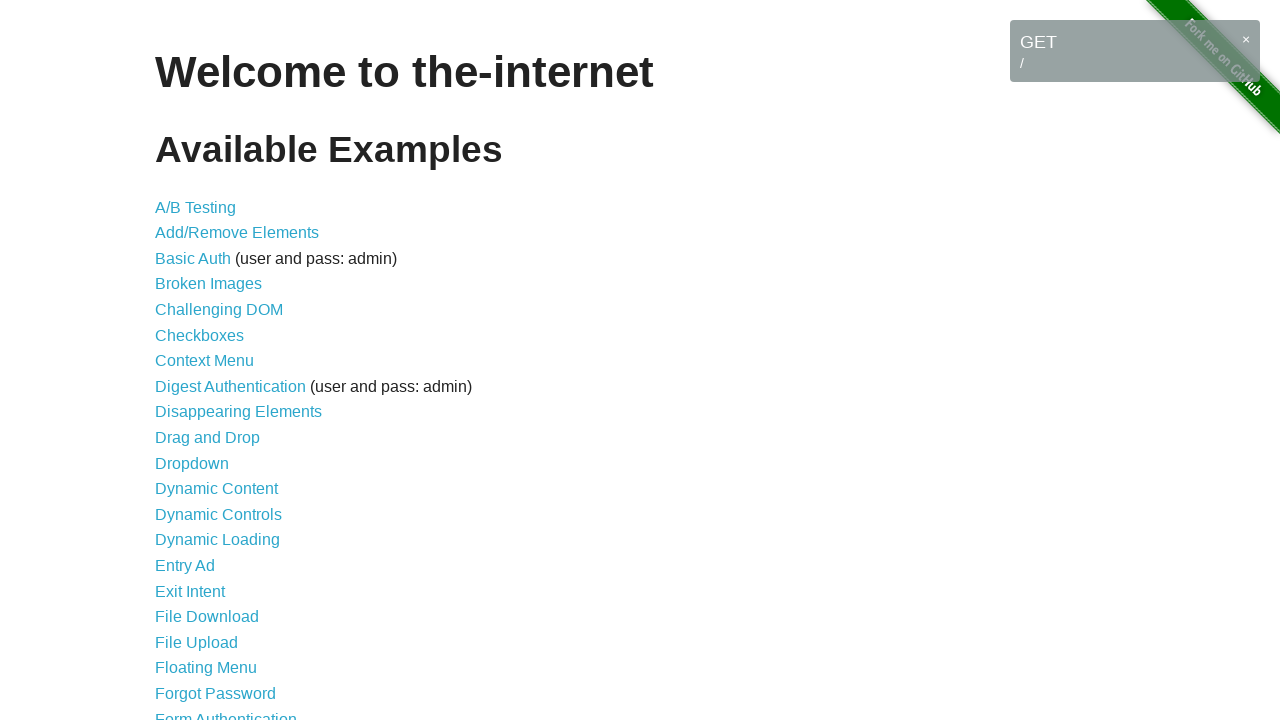